Tests table sorting functionality by logging in, clicking the amount column header to sort, and verifying the table is sorted correctly

Starting URL: https://demo.applitools.com/hackathon.html

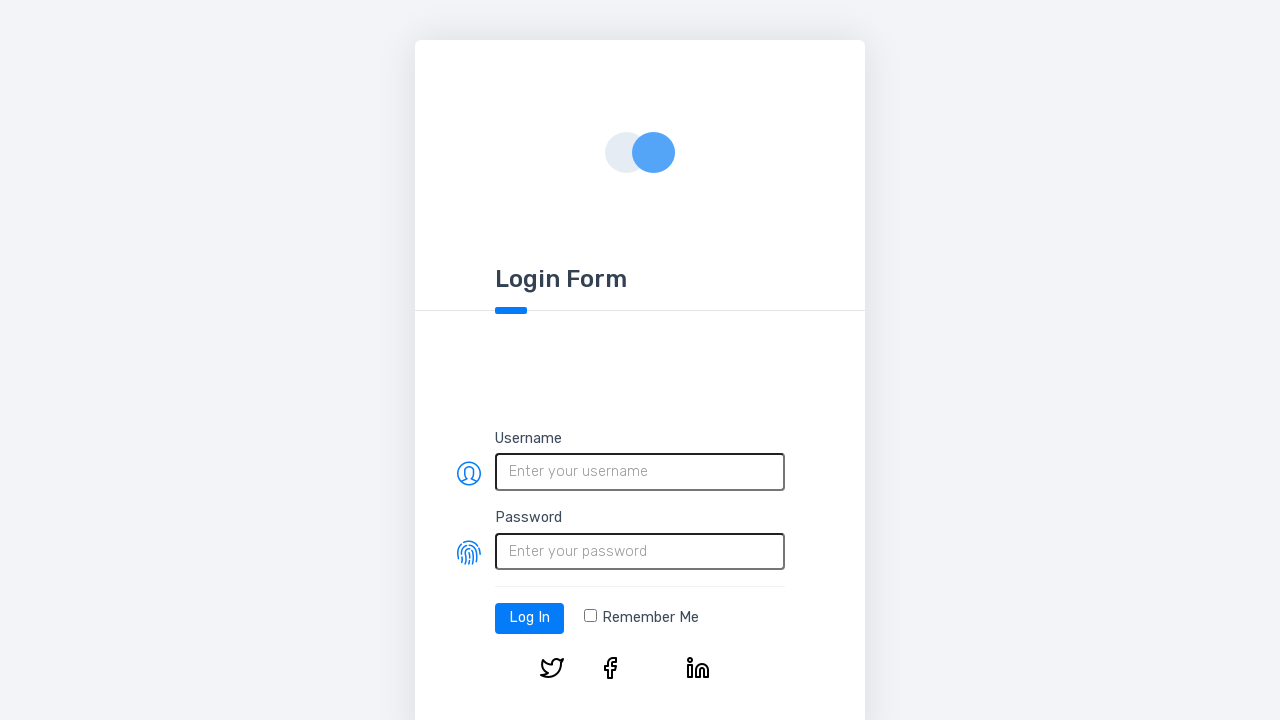

Filled username field with 'test' on //div[1][@class='form-group']/input
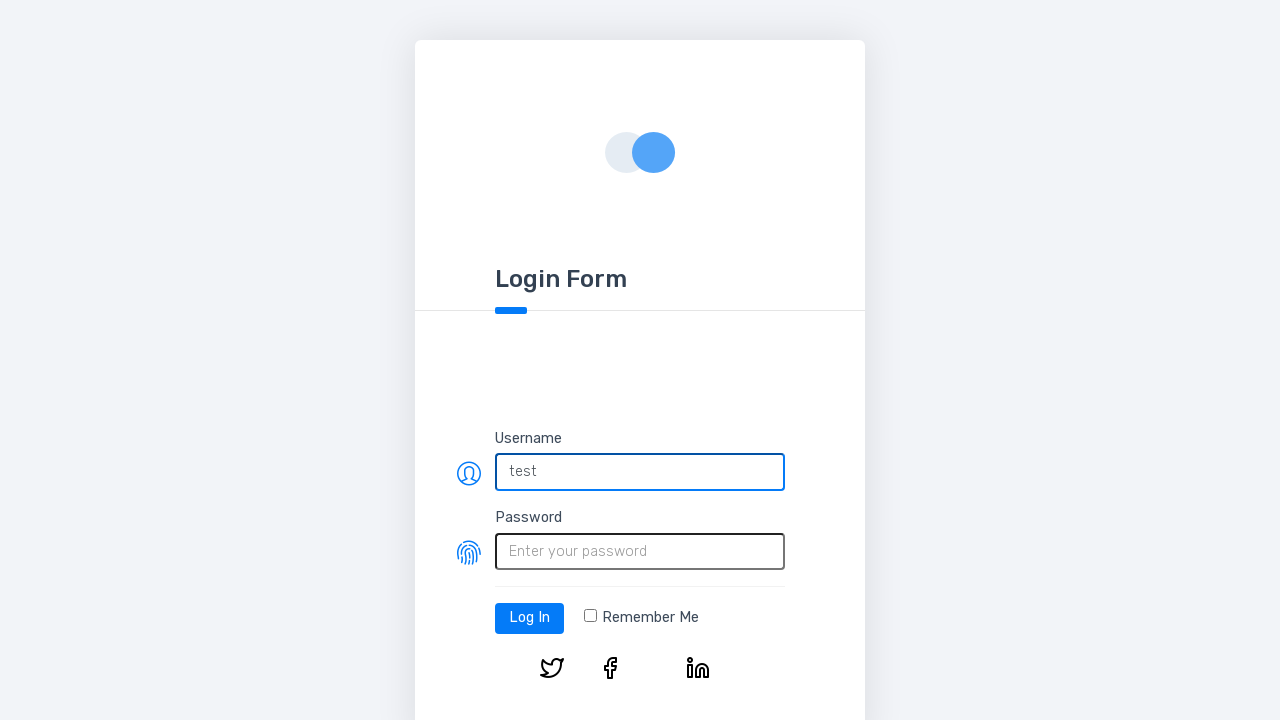

Filled password field with 'test' on //div[2][@class='form-group']/input
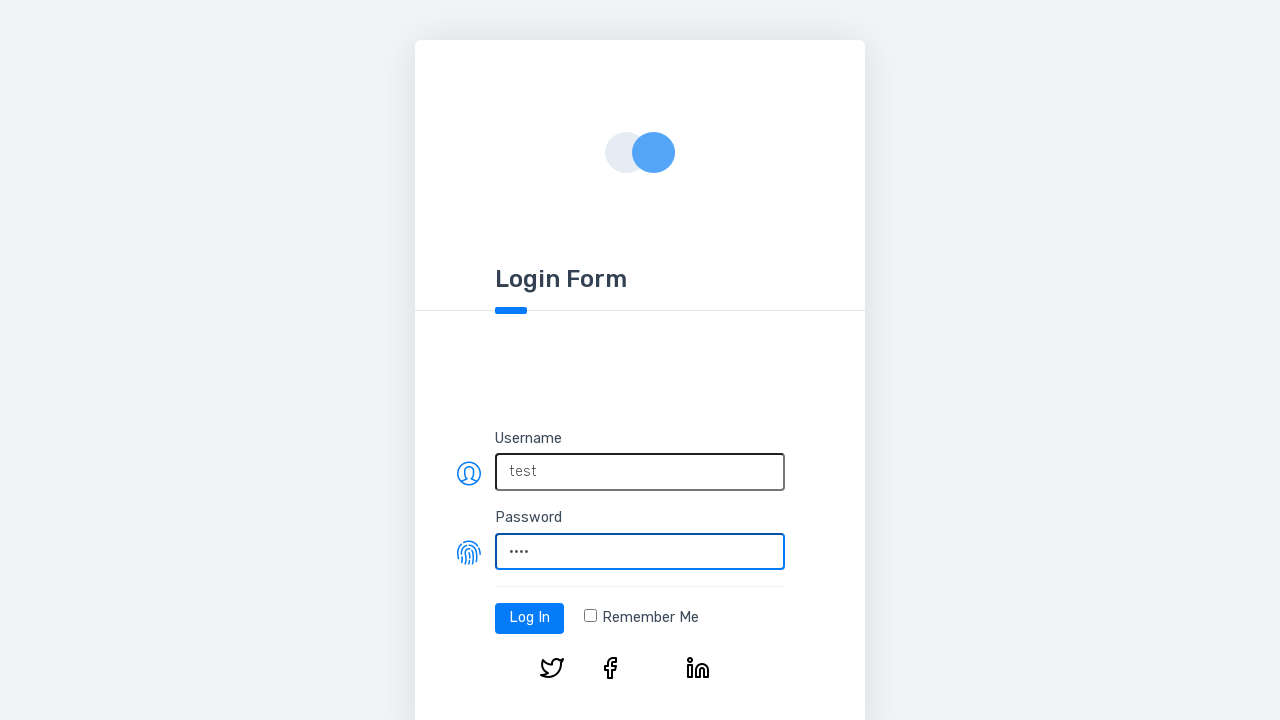

Clicked login button at (530, 618) on xpath=//div[@class='buttons-w']/button
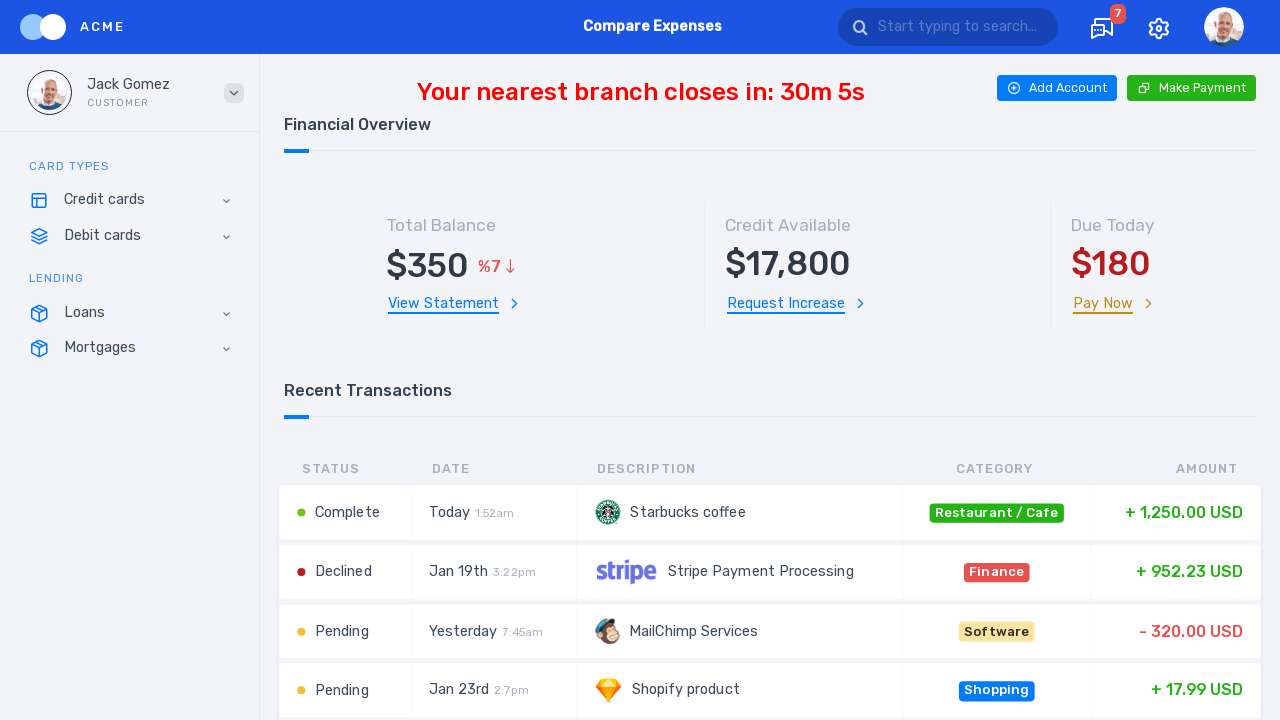

Clicked amount column header to sort table at (1172, 469) on #amount
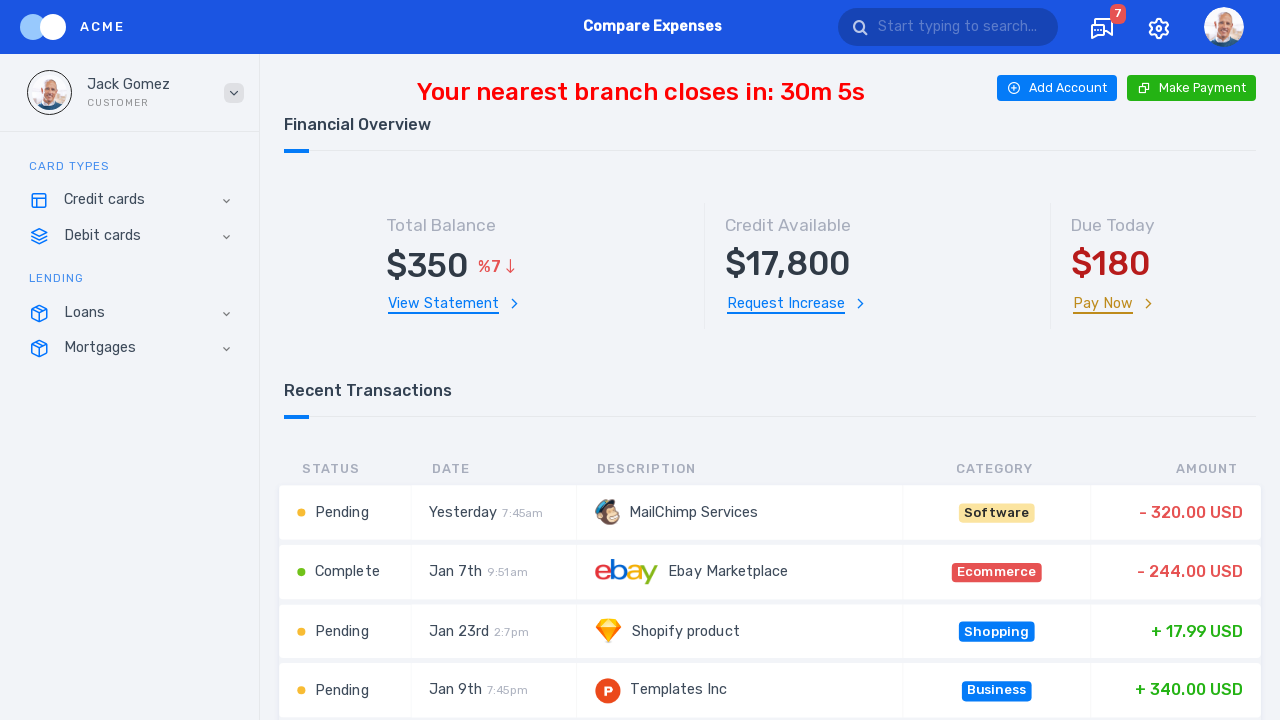

Table rows loaded and sorted
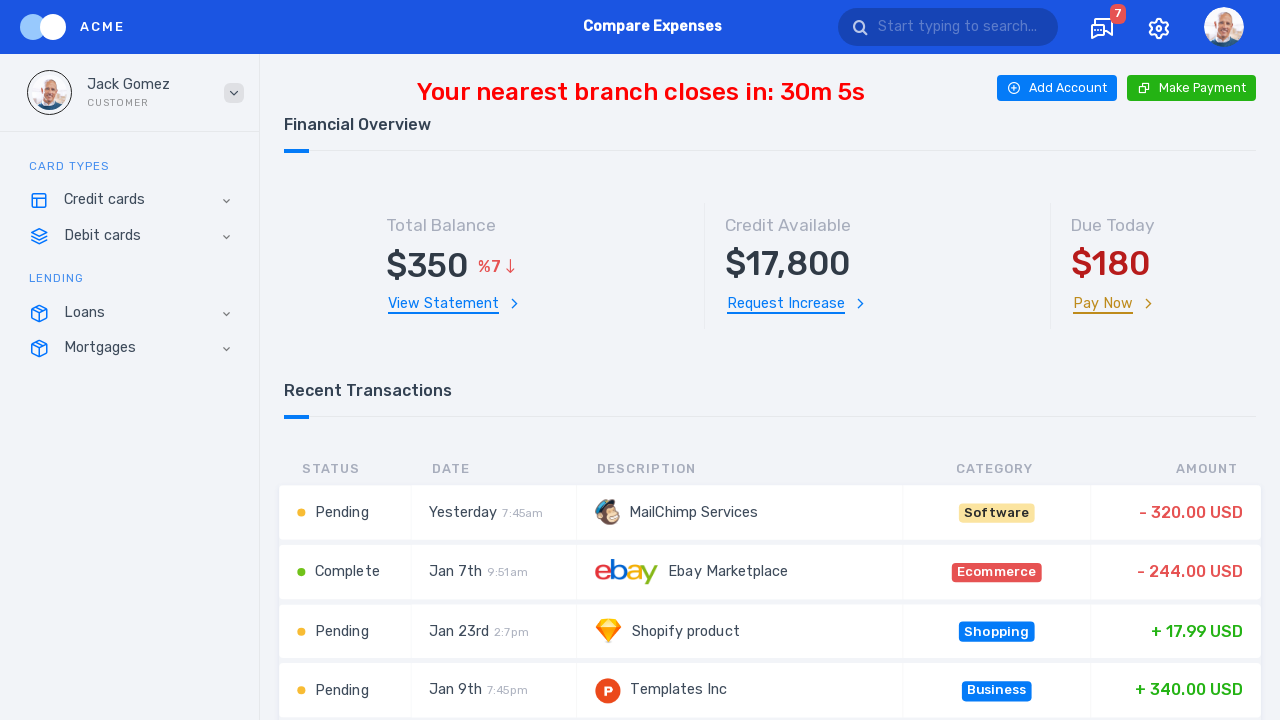

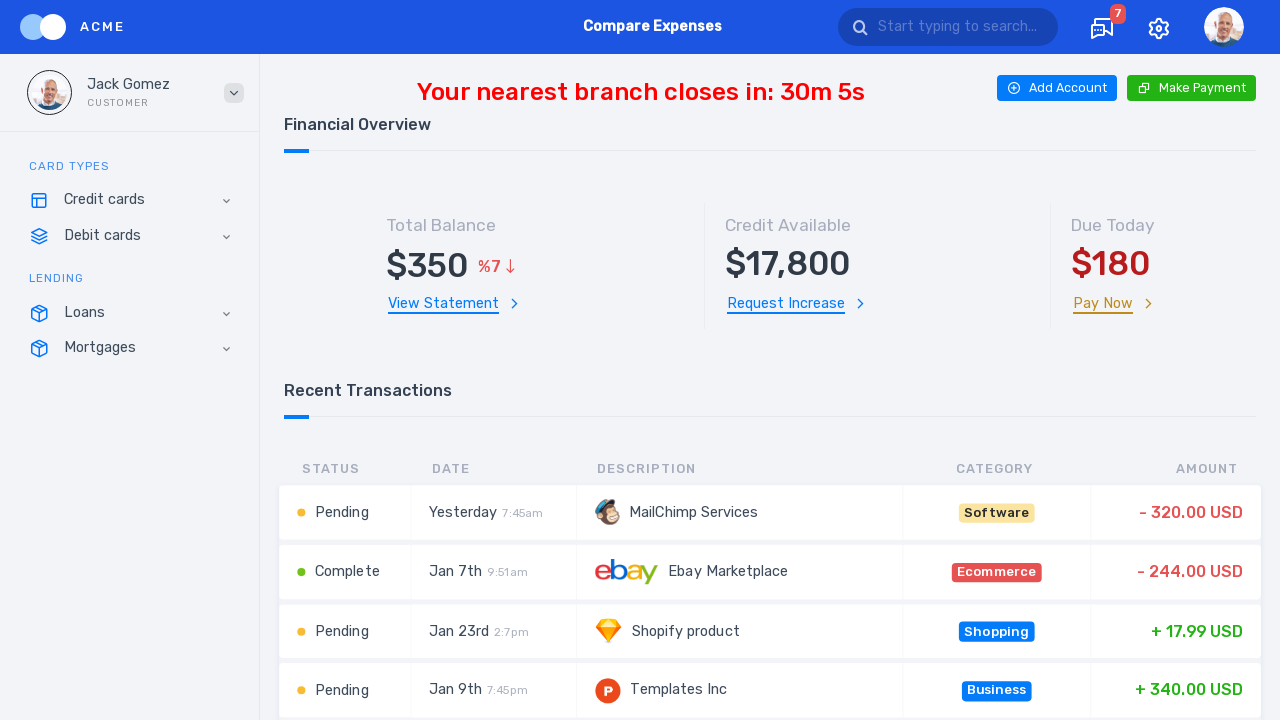